Enters text into a textarea element using tag name selector

Starting URL: http://seleniumplayground.vectordesign.gr/

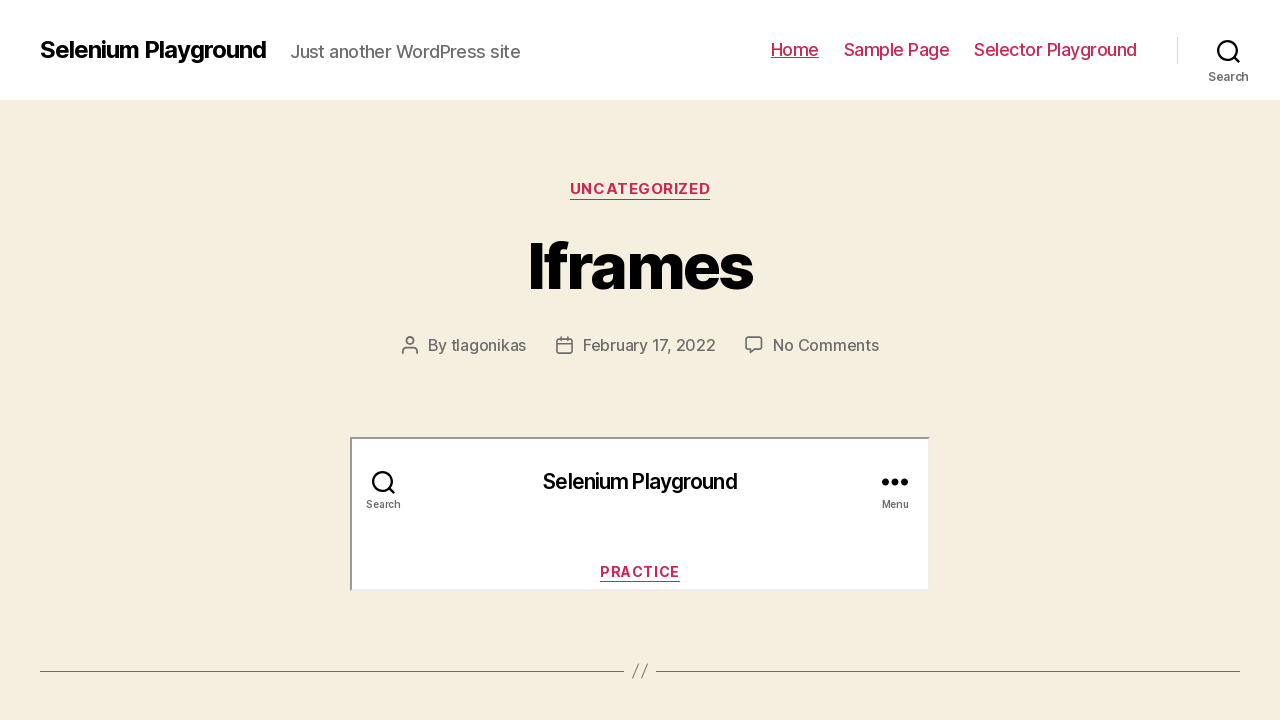

Entered text 'Hello tag name Selector' into textarea element using tag name selector on textarea
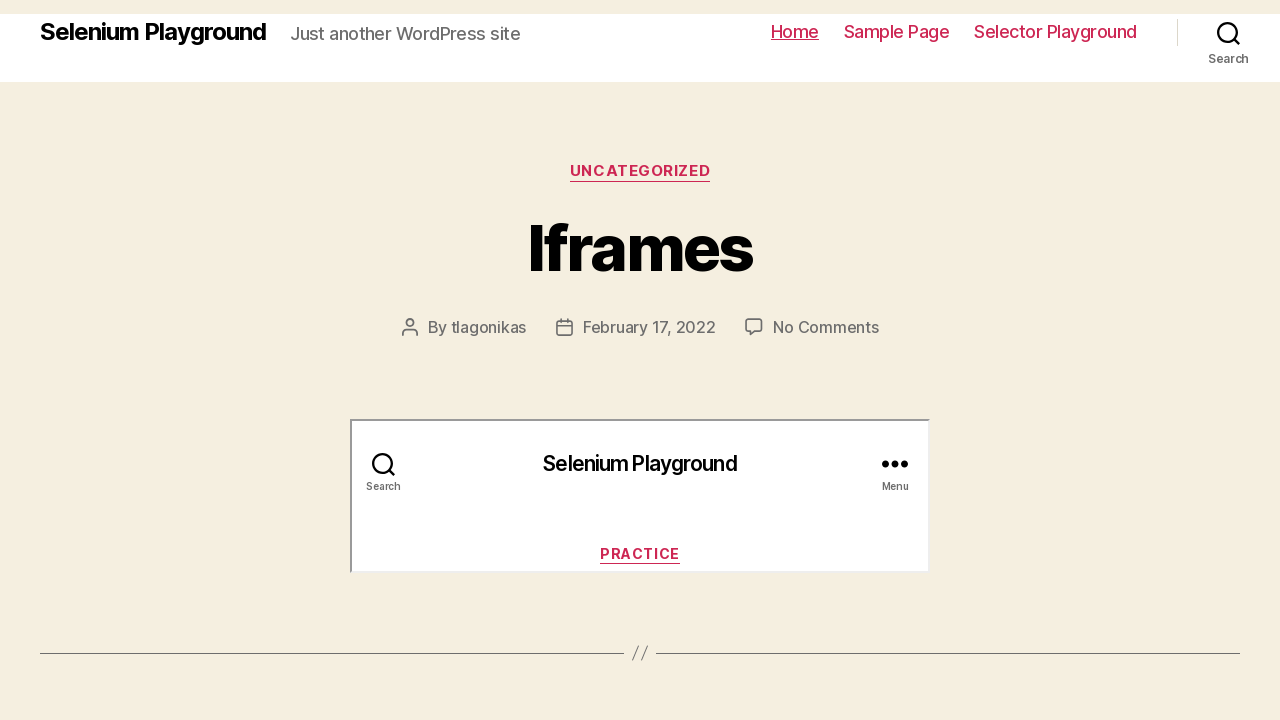

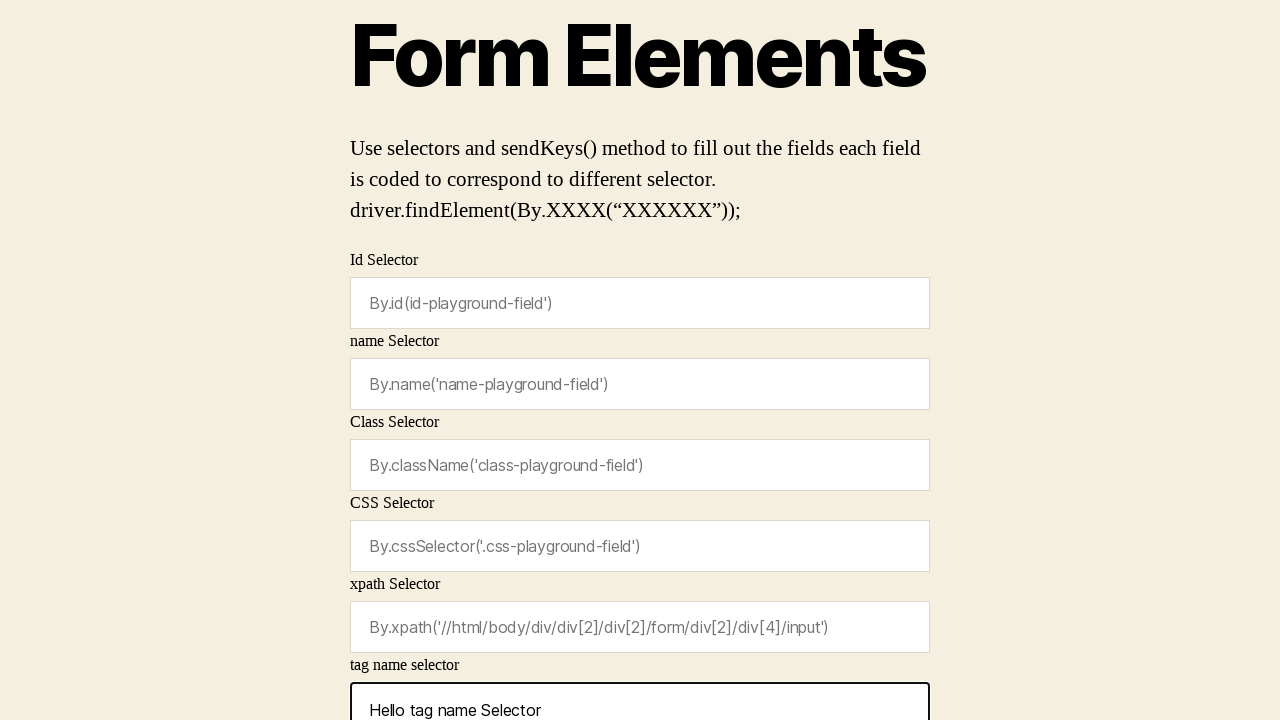